Demonstrates the click_and_hold action chain method by finding the "Courses" link and performing a click and hold action on it

Starting URL: https://www.geeksforgeeks.org/

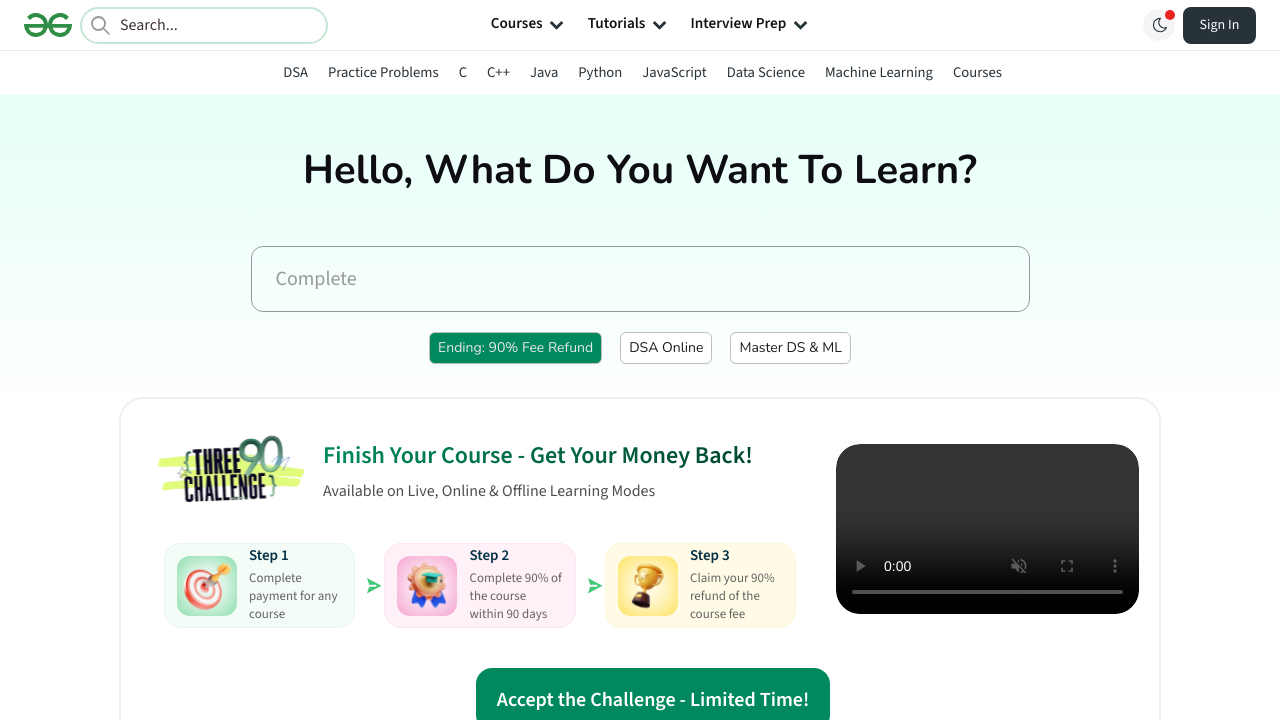

Located the 'Courses' link element
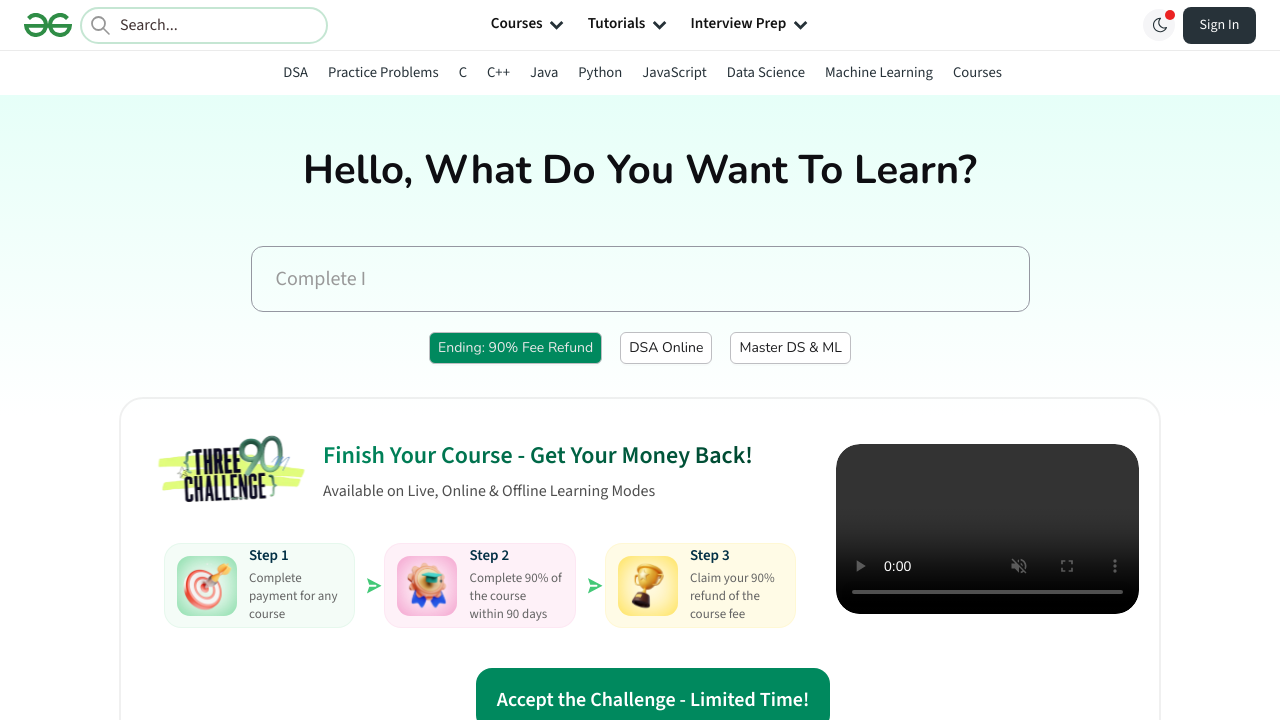

Moved mouse to the center of the 'Courses' link at (517, 25)
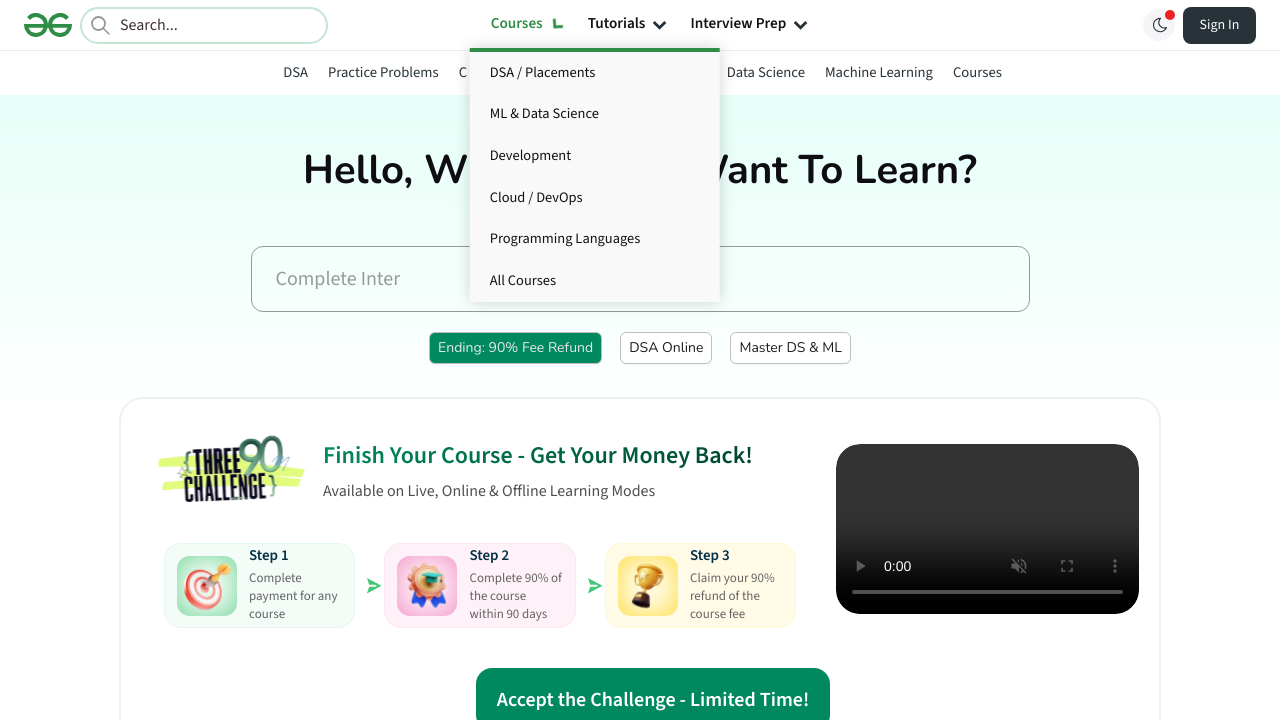

Pressed mouse button down on 'Courses' link at (517, 25)
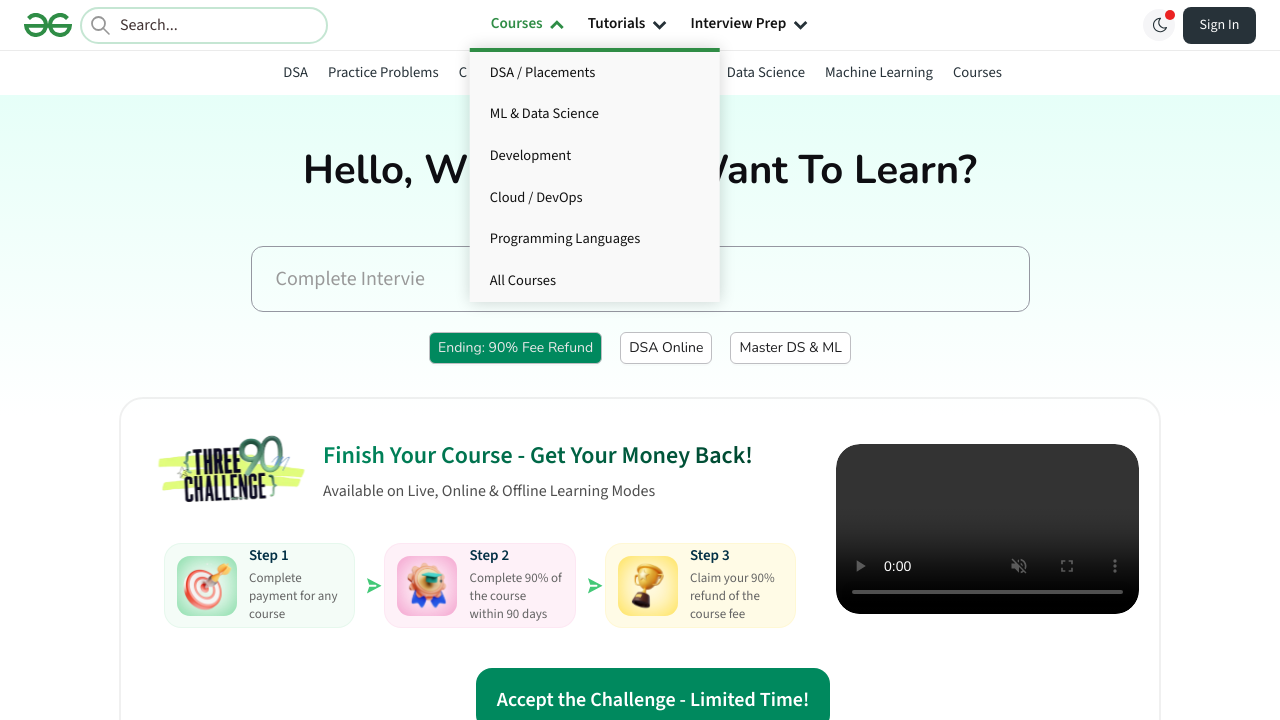

Held mouse button down for 1 second
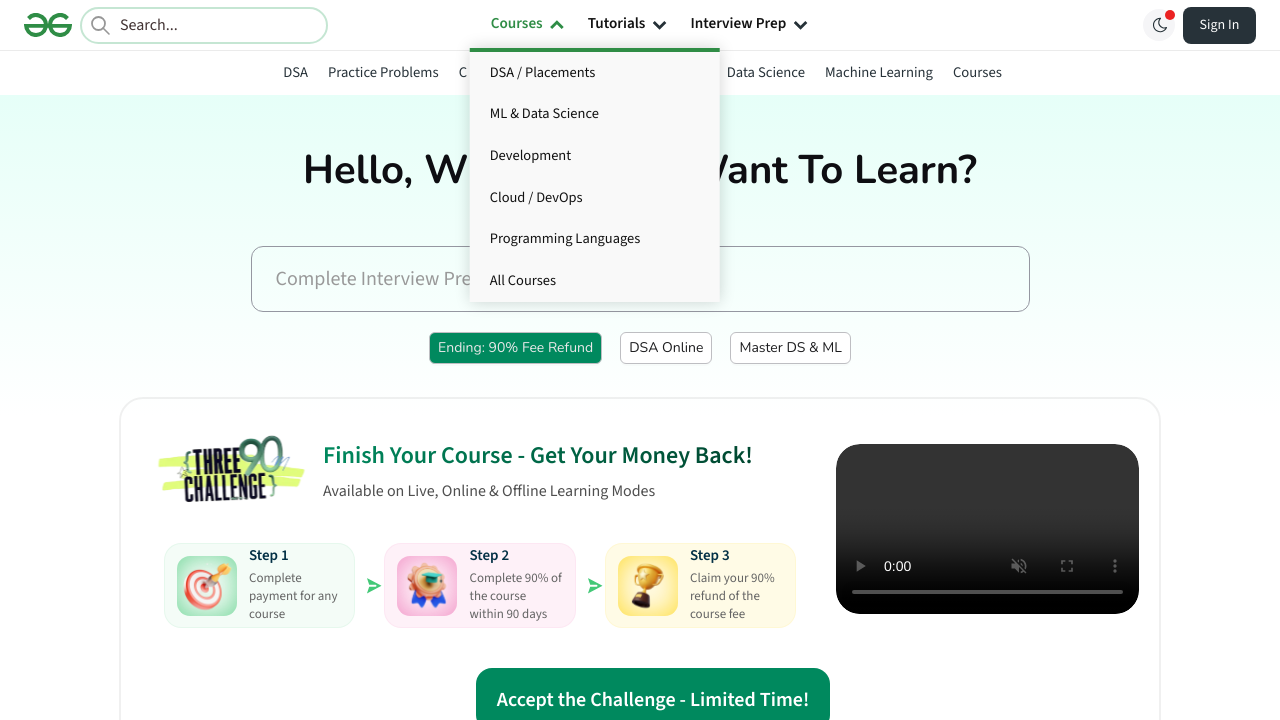

Released mouse button to complete click and hold action at (517, 25)
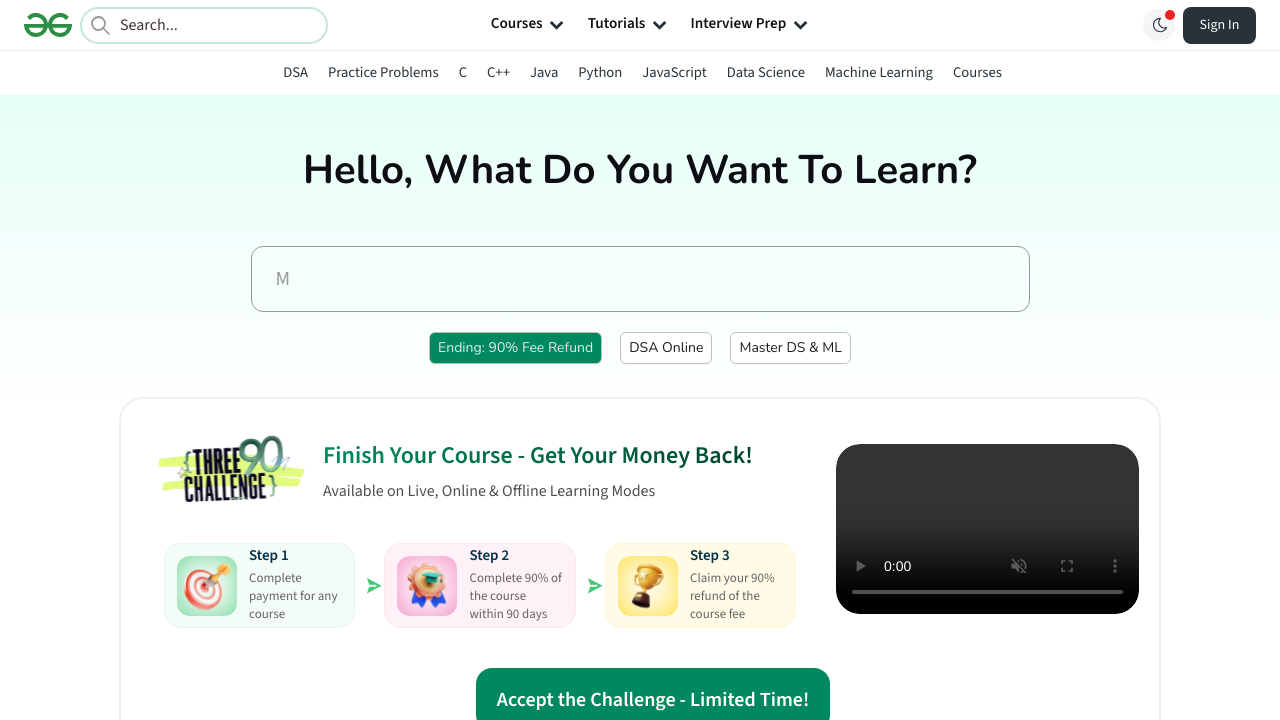

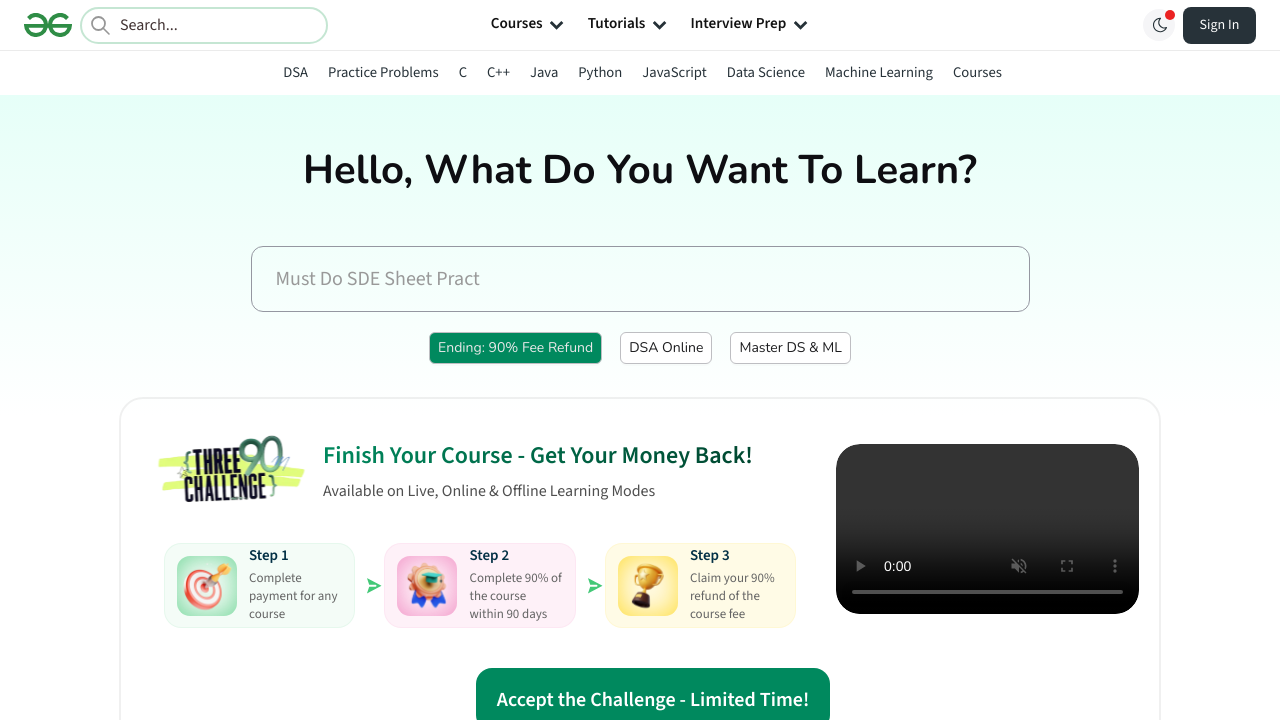